Tests drag and drop functionality by dragging an element to a drop target

Starting URL: https://demoqa.com/droppable

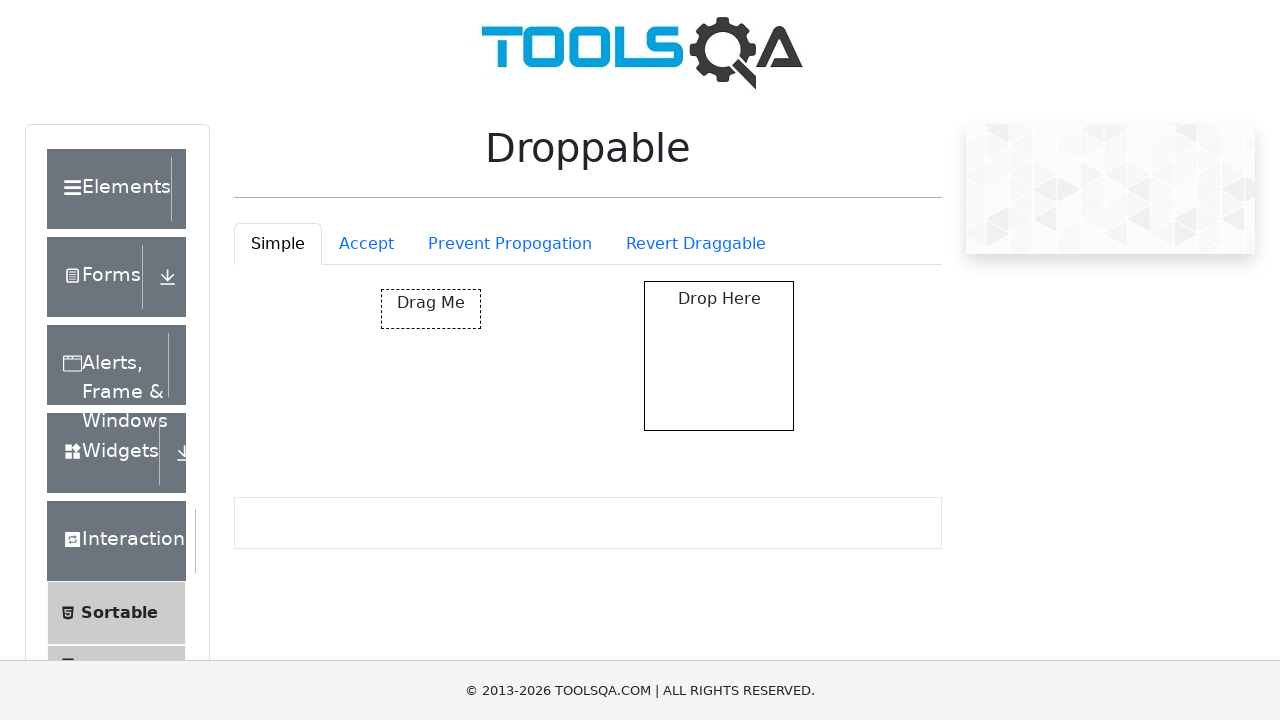

Dragged #draggable element to #droppable drop target at (719, 356)
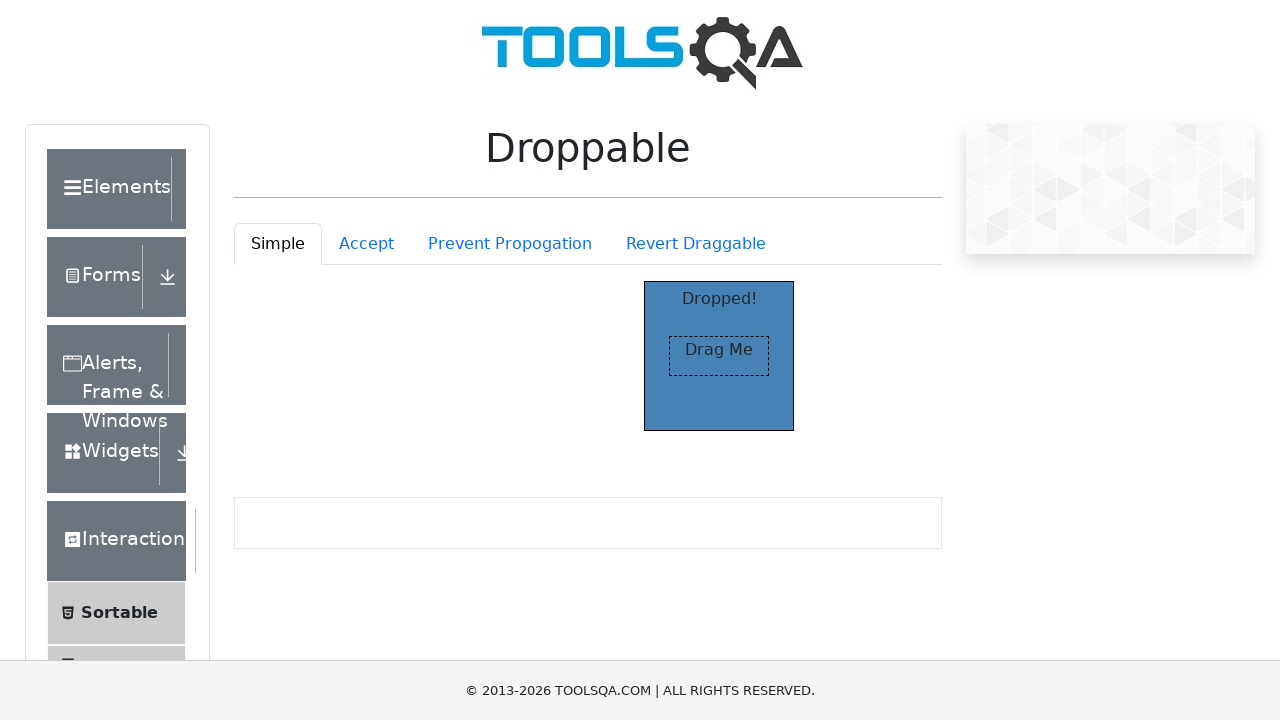

Verified drop target element is visible after drag and drop
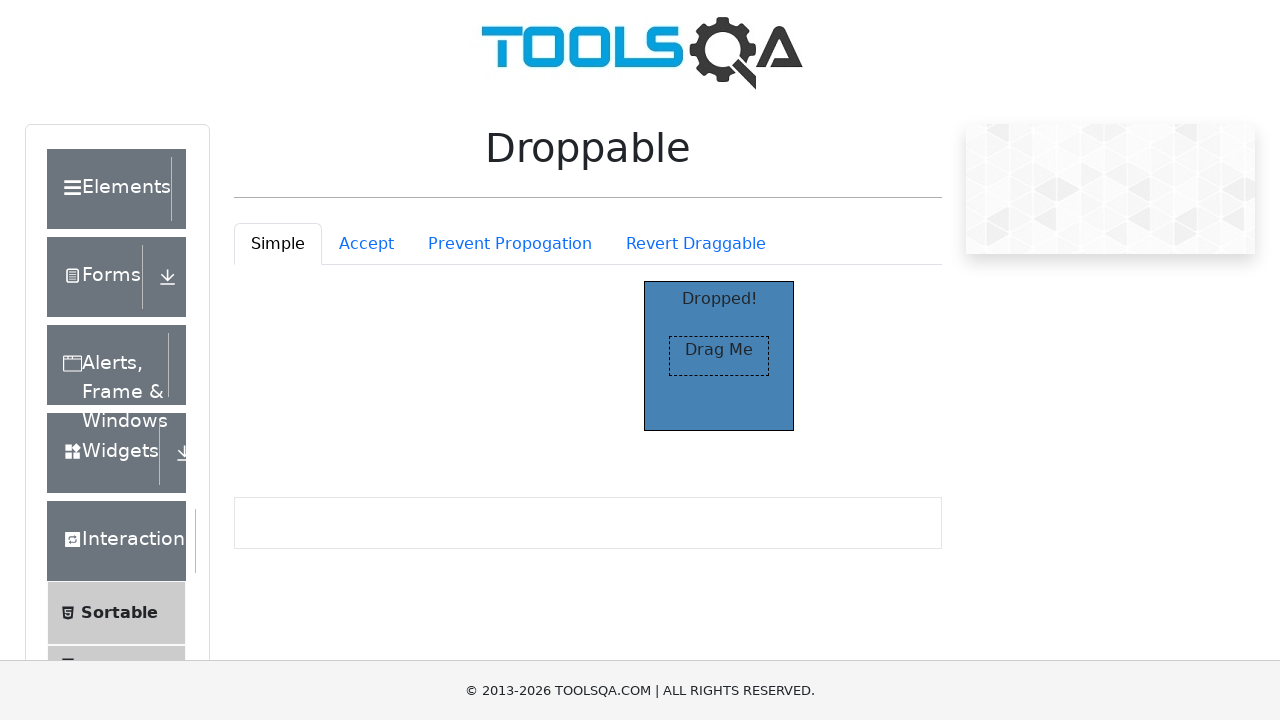

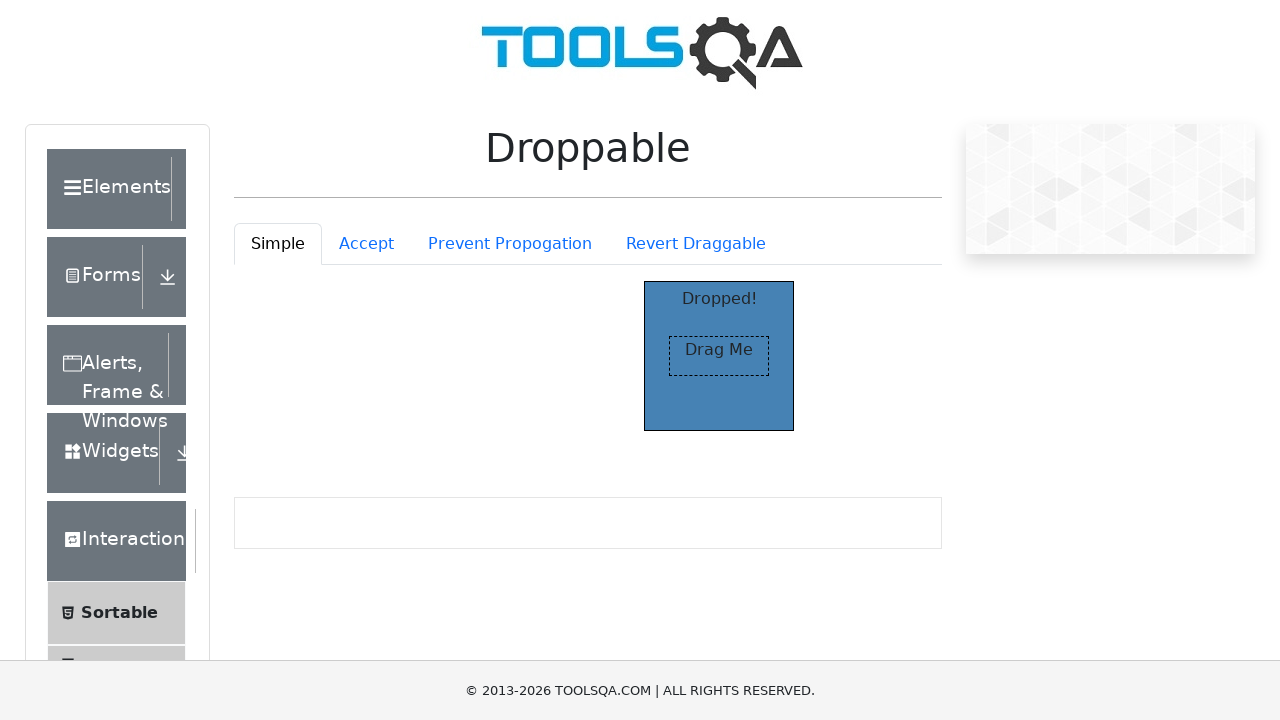